Navigates to the book store page and clicks on the login link to verify navigation to the login page

Starting URL: https://demoqa.com/books

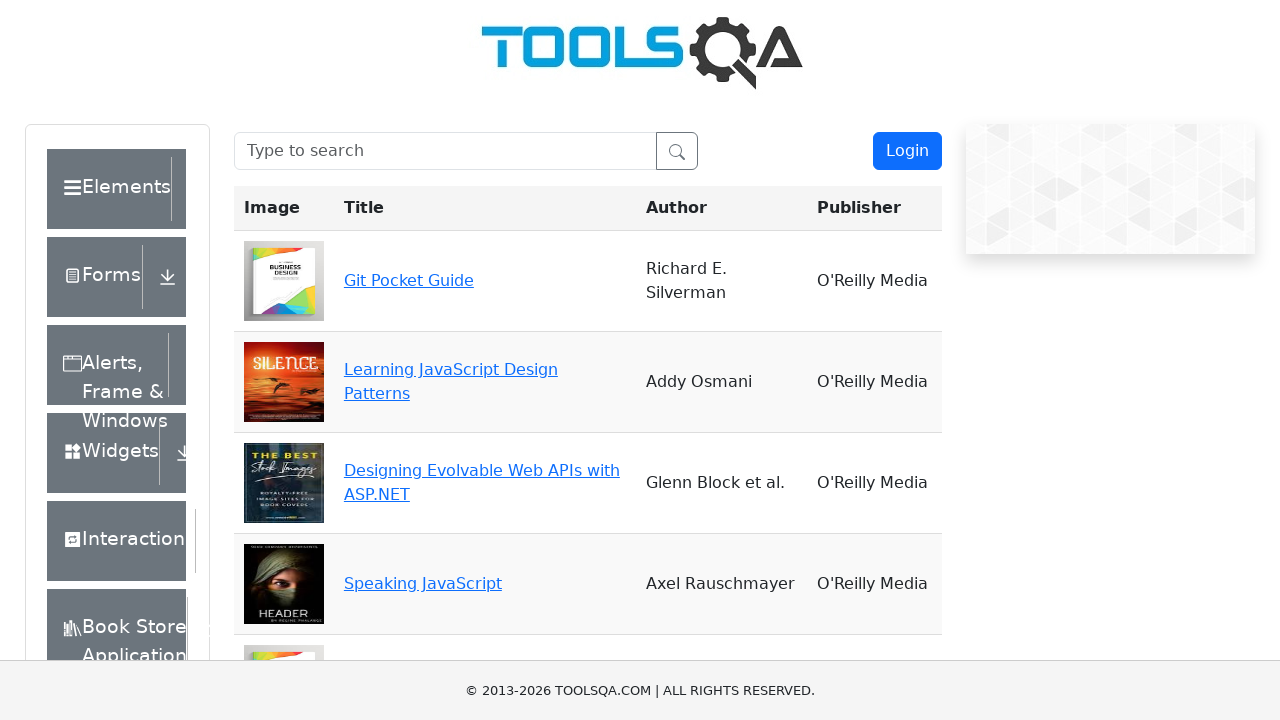

Scrolled down to make login link visible
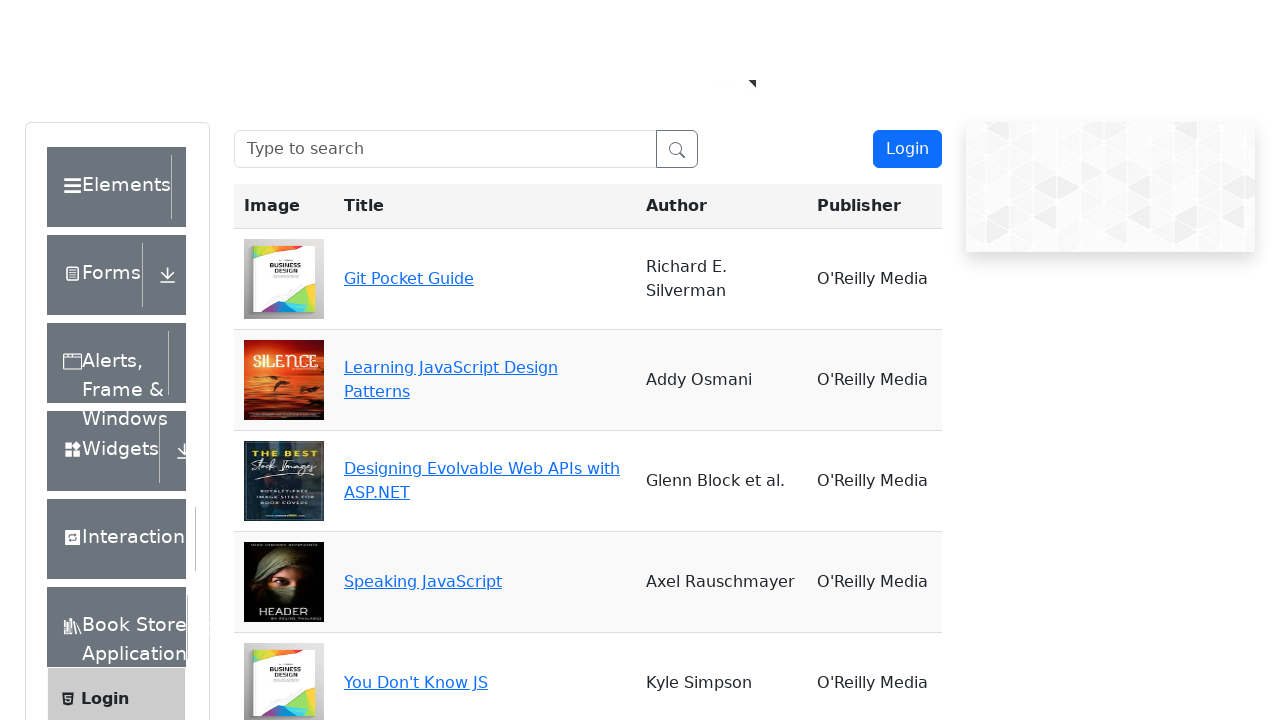

Clicked on the login link in the sidebar at (105, 132) on text=Login
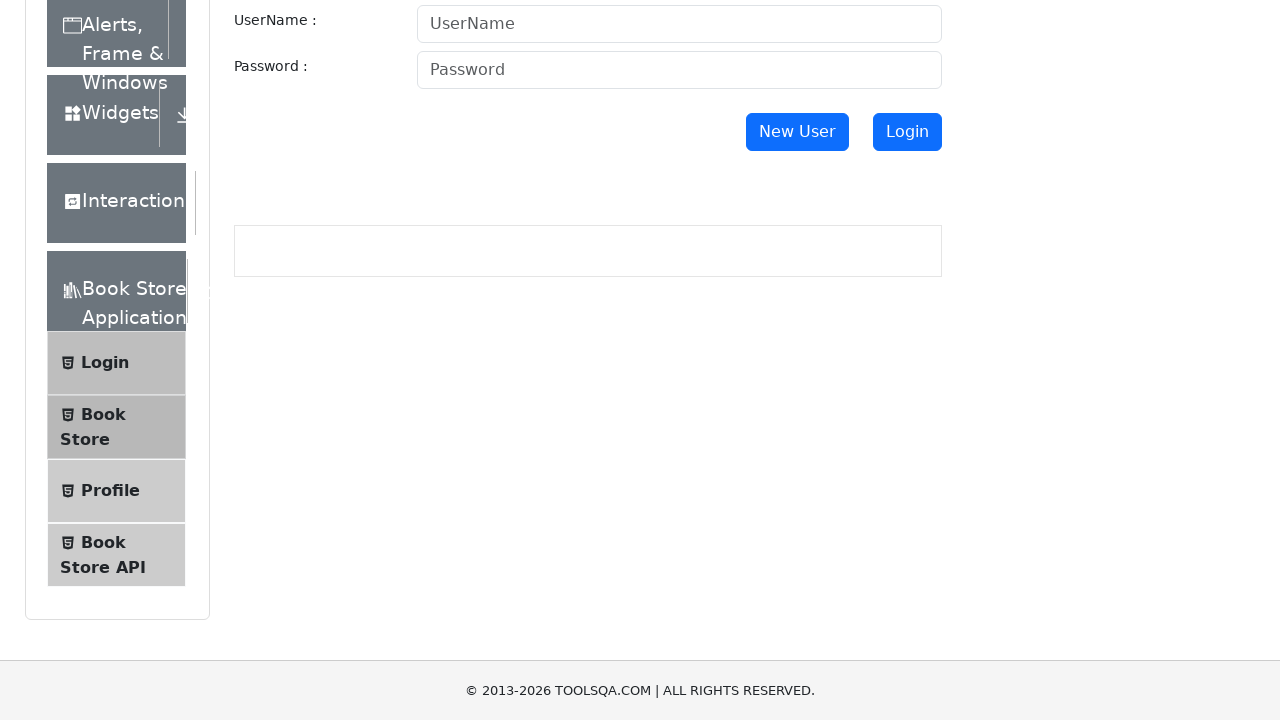

Navigation to login page completed
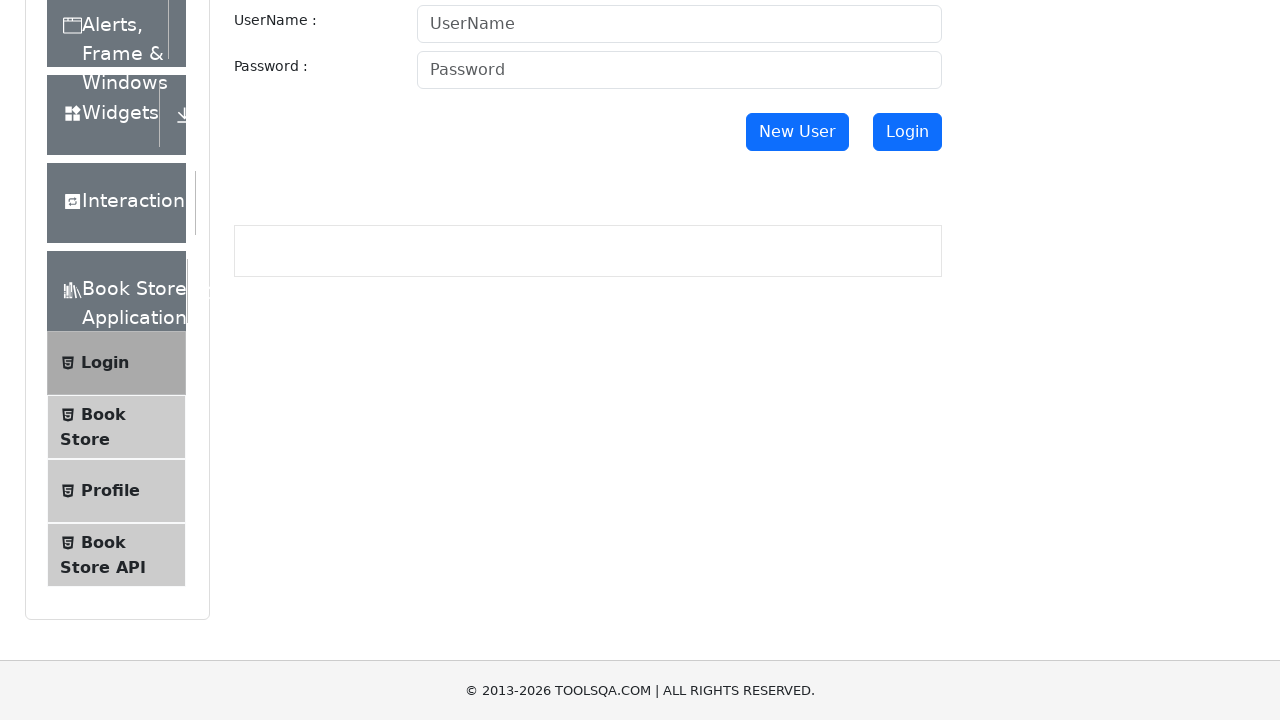

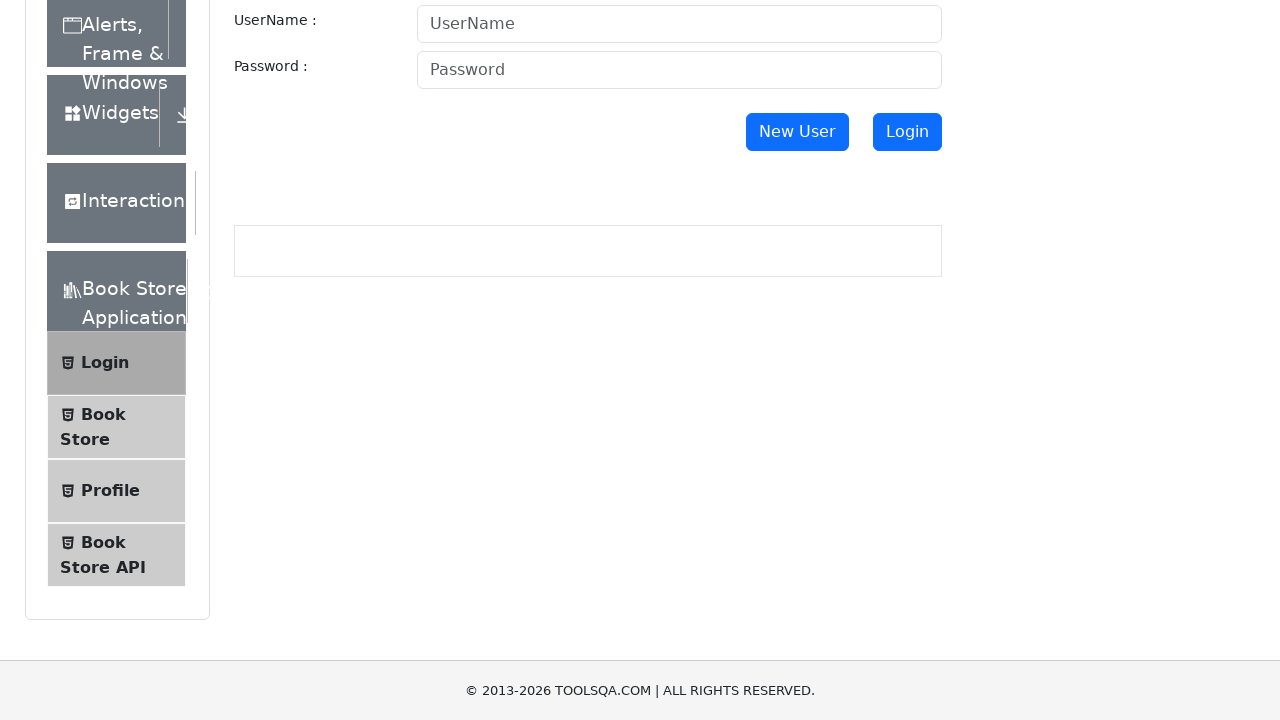